Tests OK/Cancel alert functionality by navigating to the alerts demo page, clicking to show an alert, and accepting it.

Starting URL: http://demo.automationtesting.in/Alerts.html

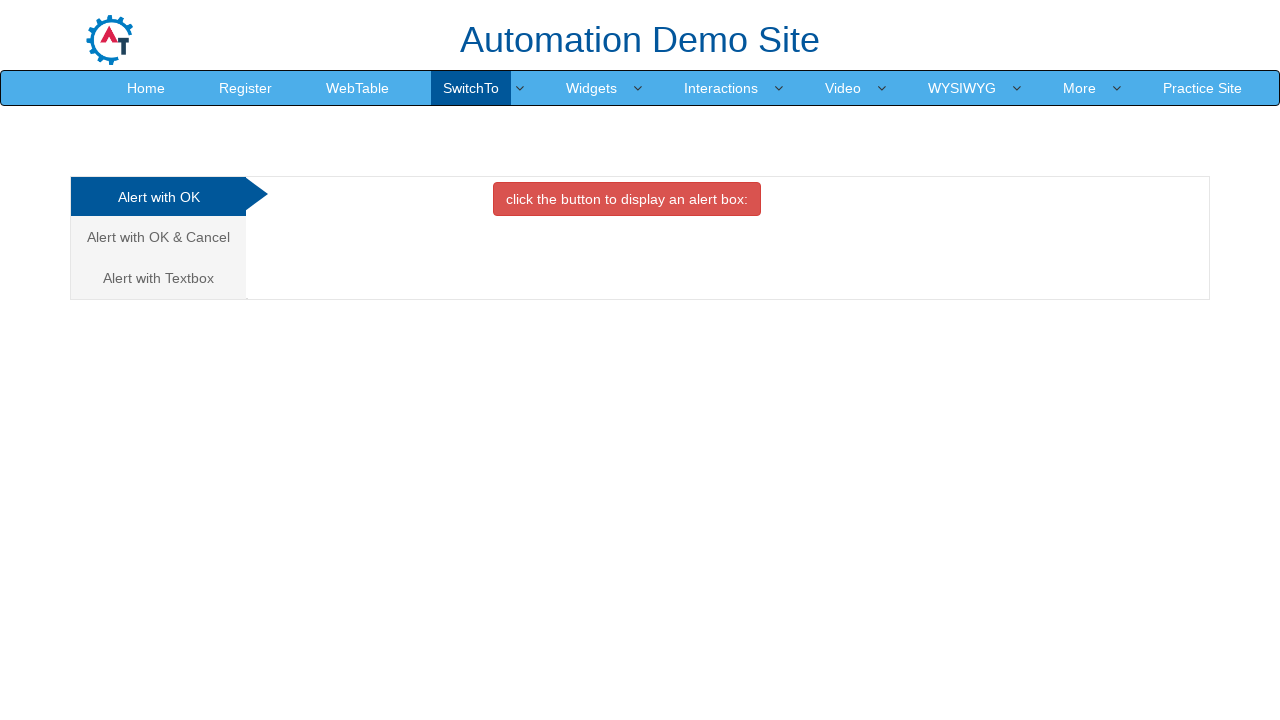

Set up dialog handler to accept alerts
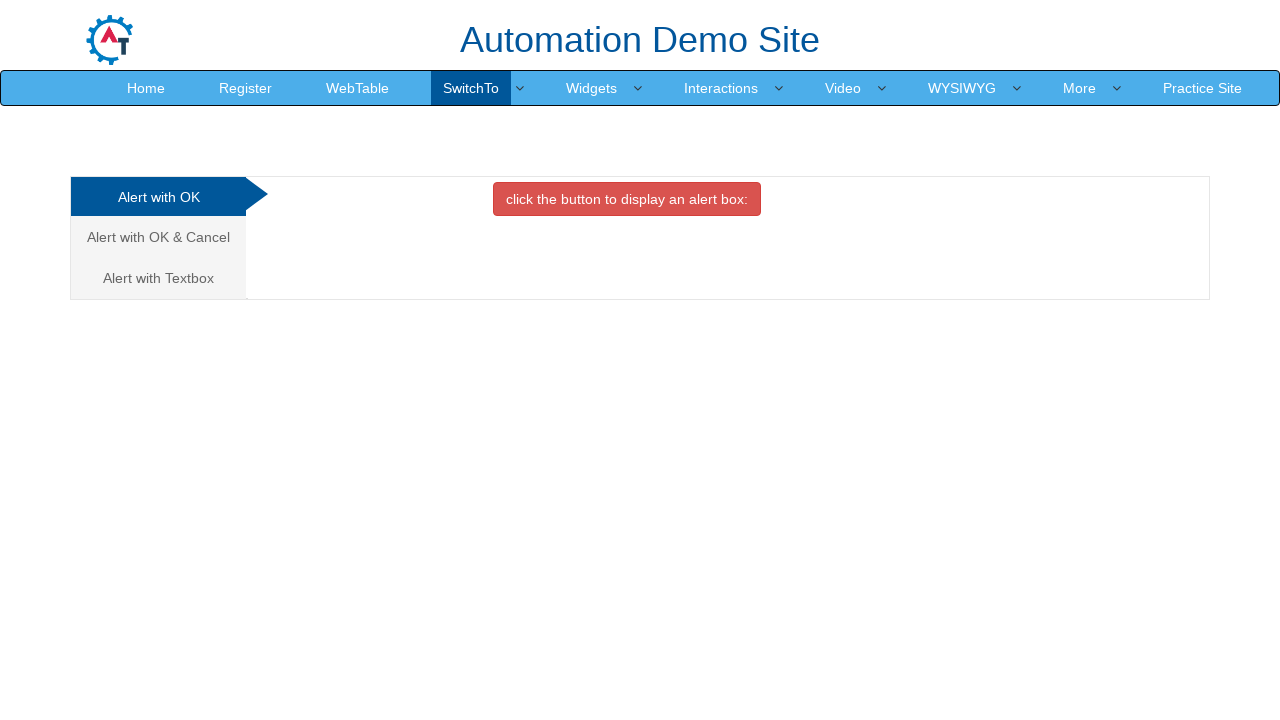

Clicked on the OK/Cancel alert tab at (158, 237) on (//a[@class='analystic'])[2]
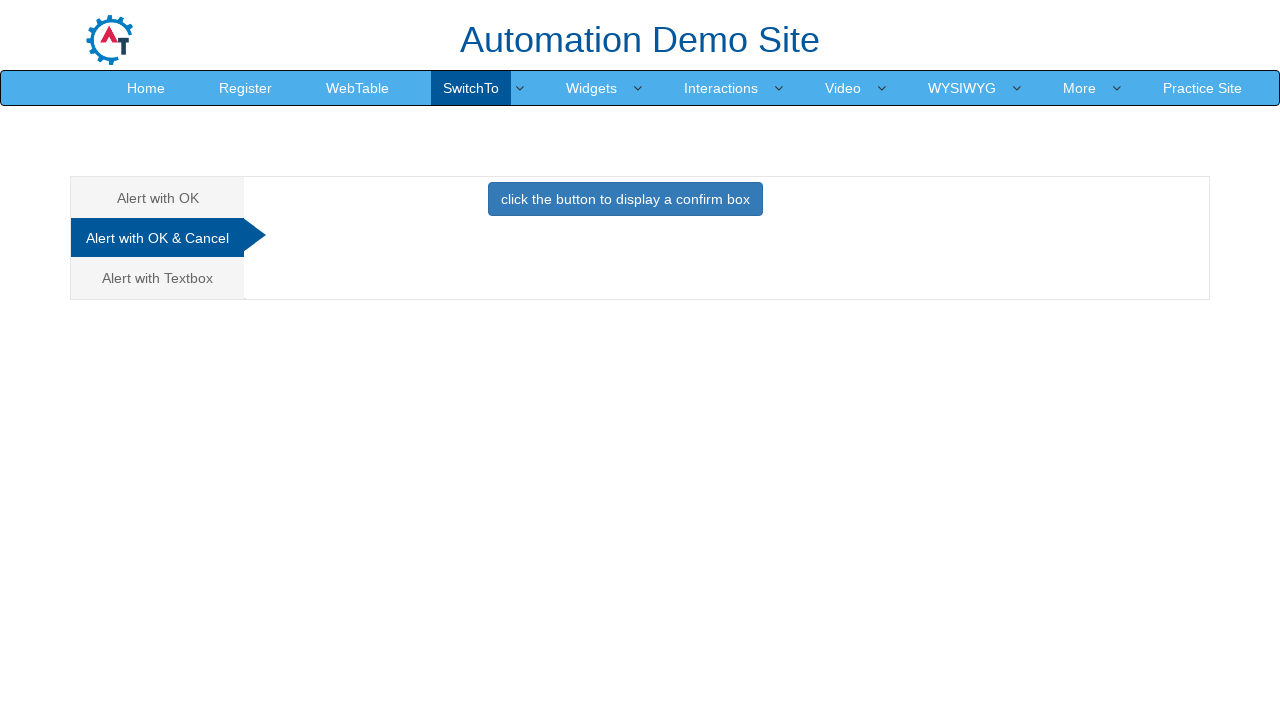

Clicked the button to trigger the alert at (625, 199) on button.btn.btn-primary
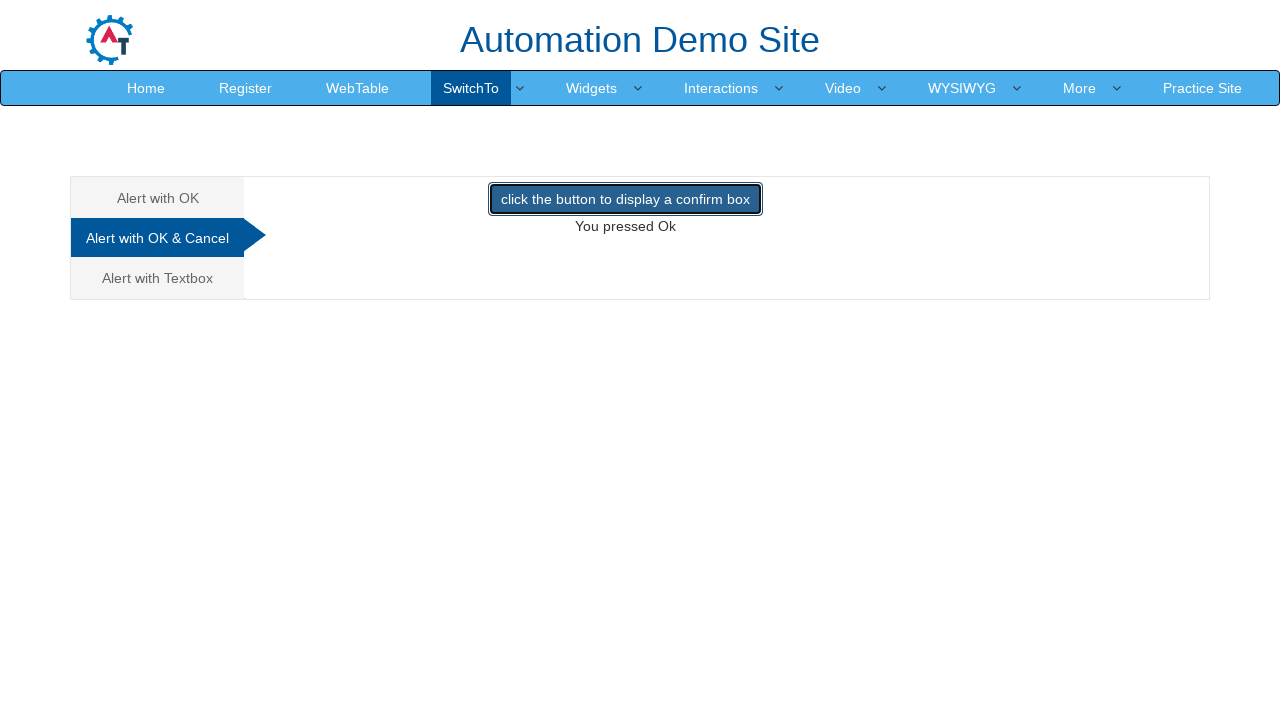

Waited for alert to be handled
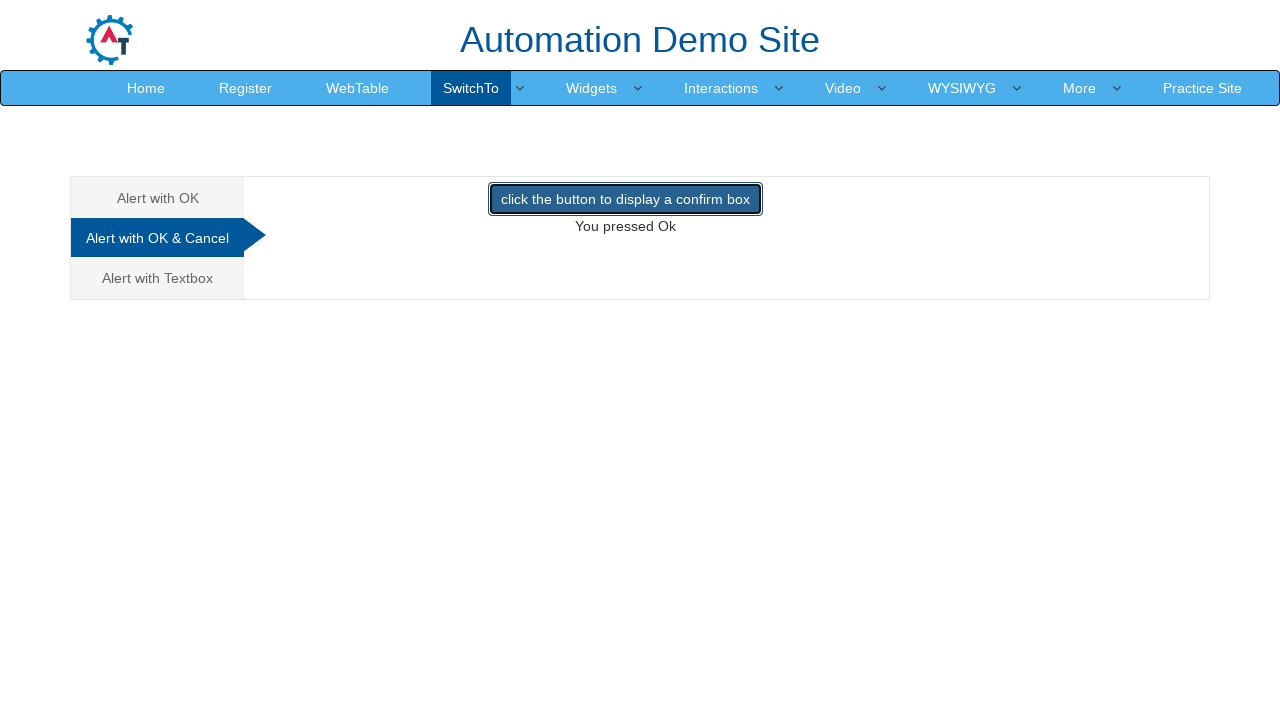

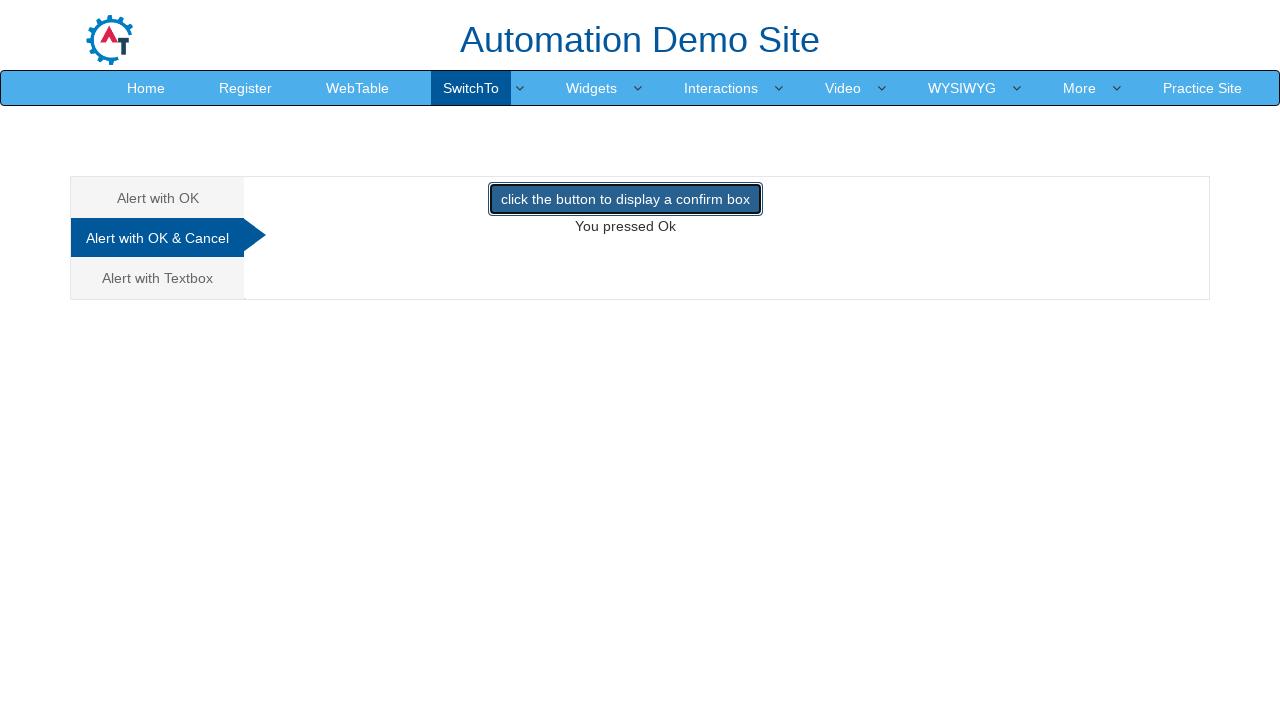